Tests a practice form page by verifying the form title contains "Student", checking that gender radio buttons are not pre-selected, and retrieving the date of birth input value.

Starting URL: https://demoqa.com/automation-practice-form

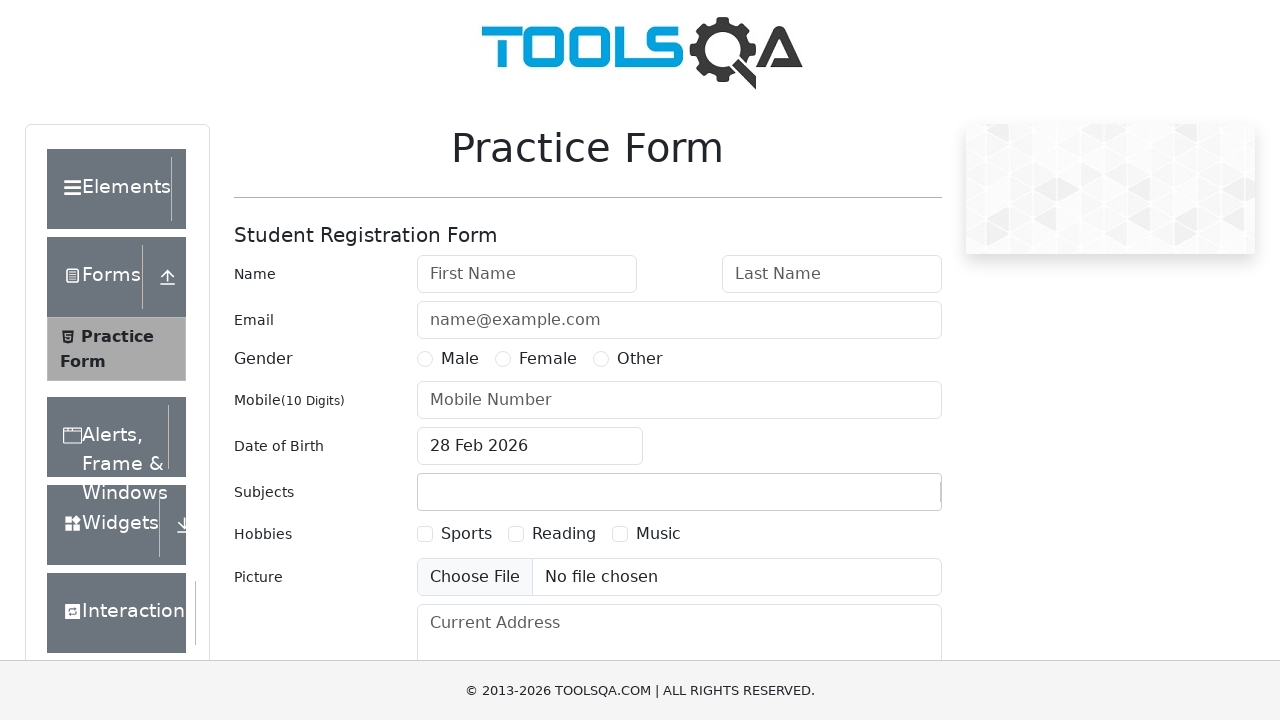

Retrieved form title text content
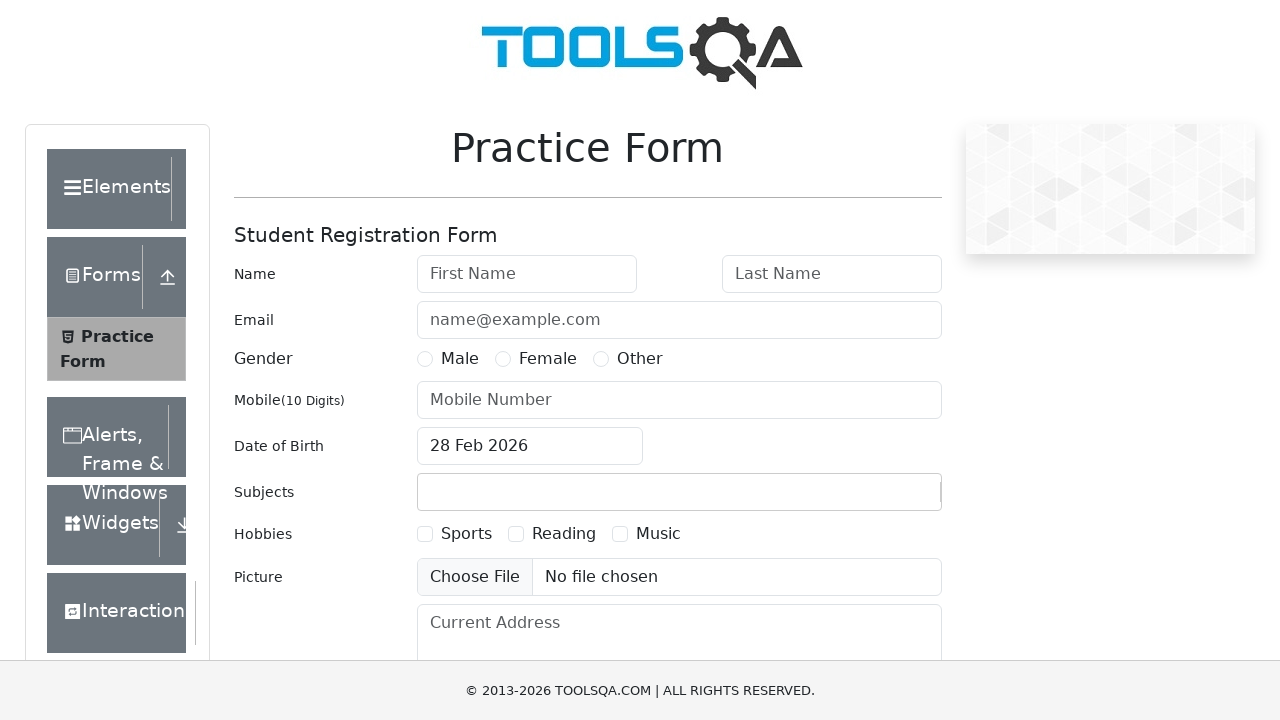

Verified form title contains 'Student'
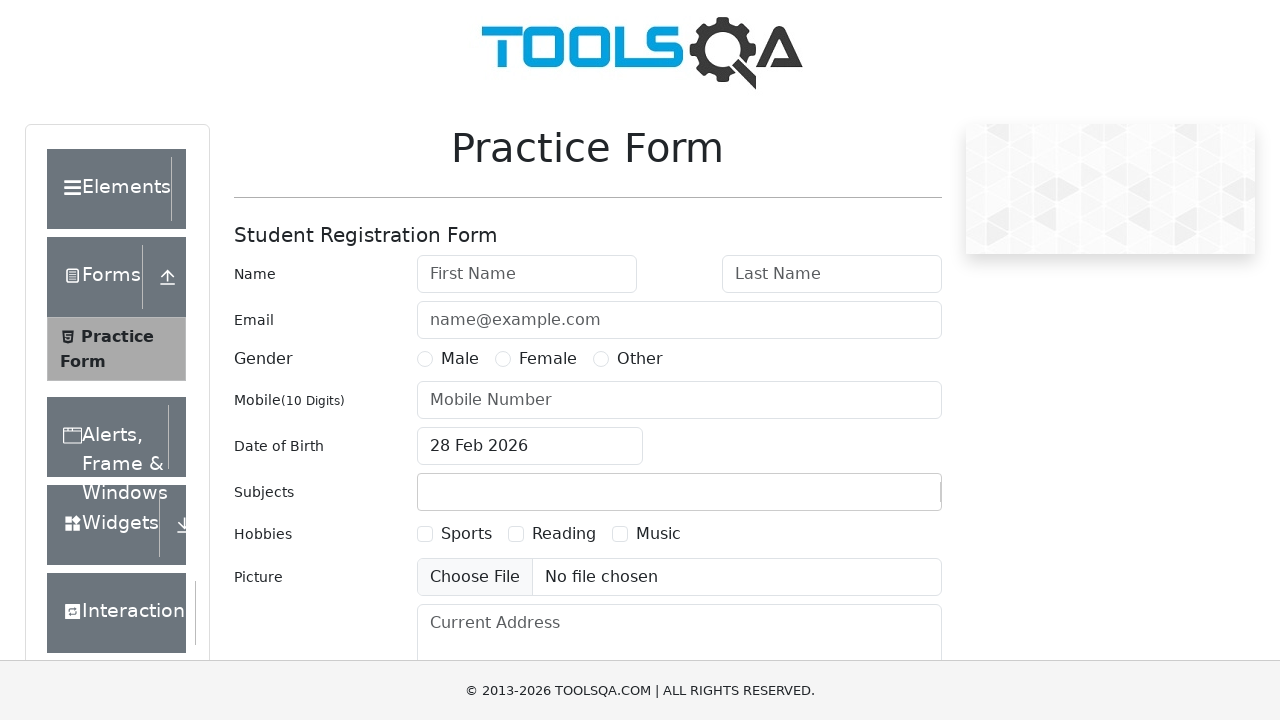

Retrieved all gender radio button elements
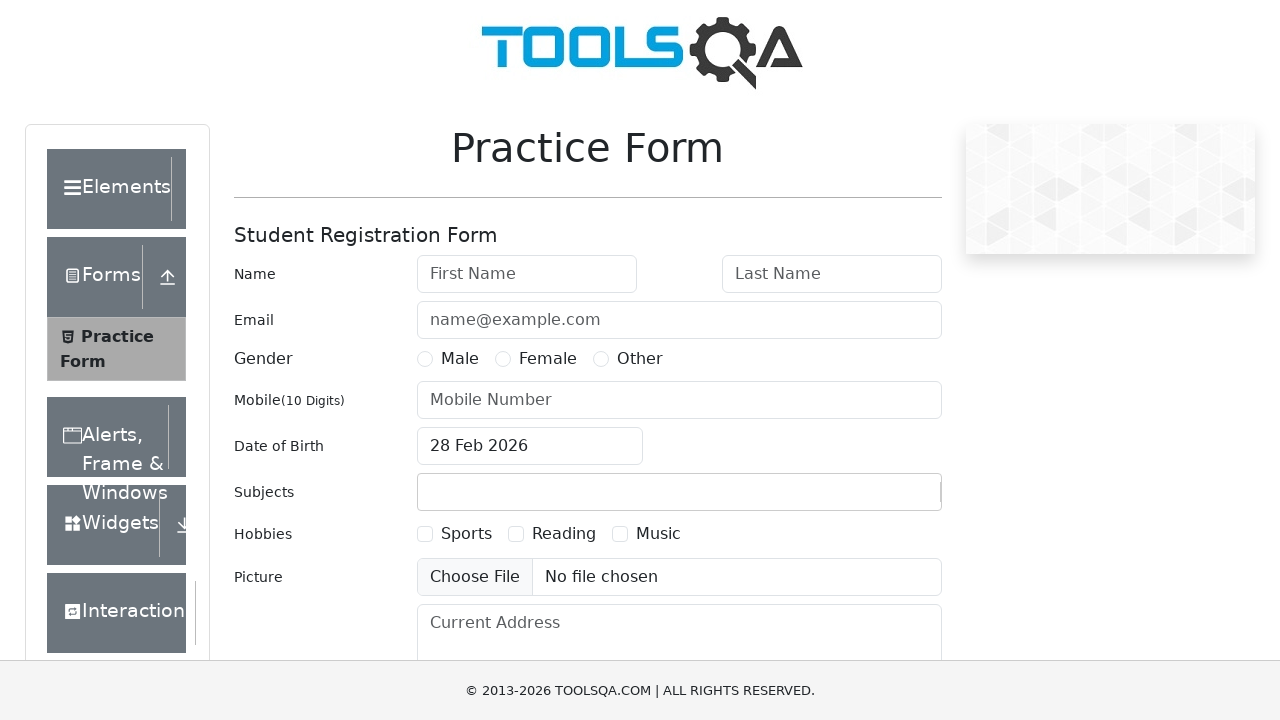

Checked gender radio button state
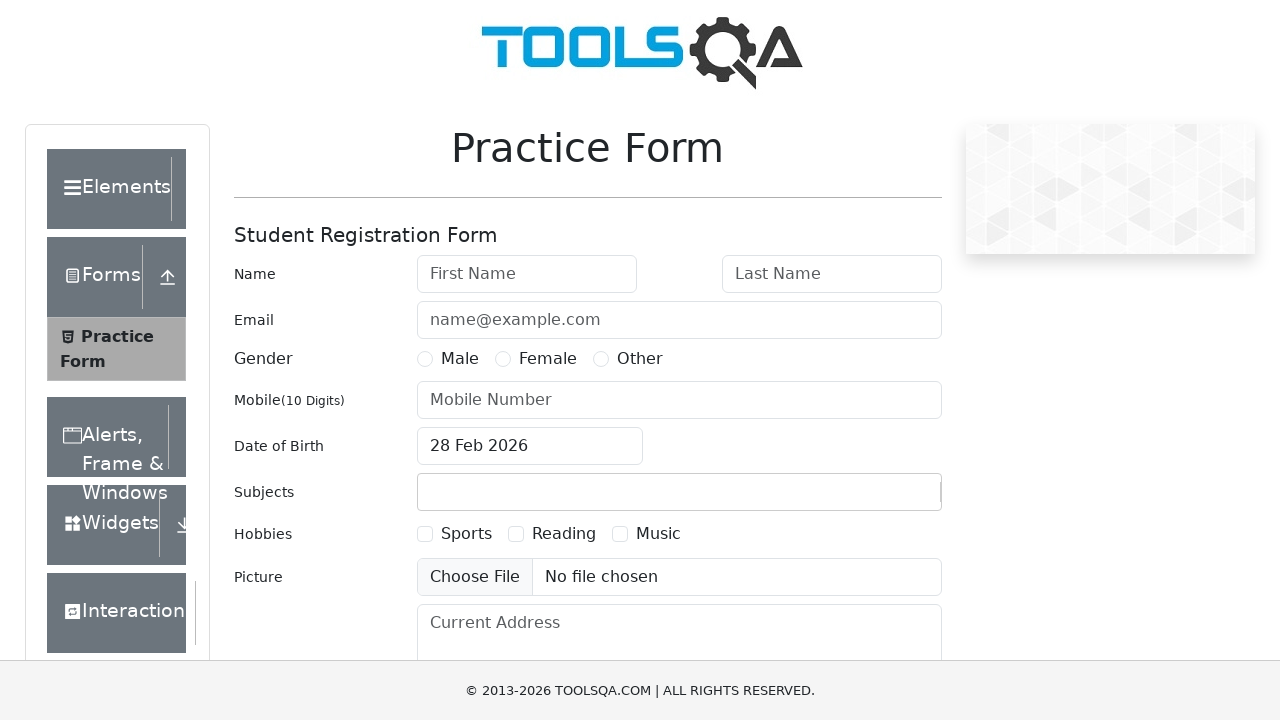

Verified gender radio button is not pre-selected
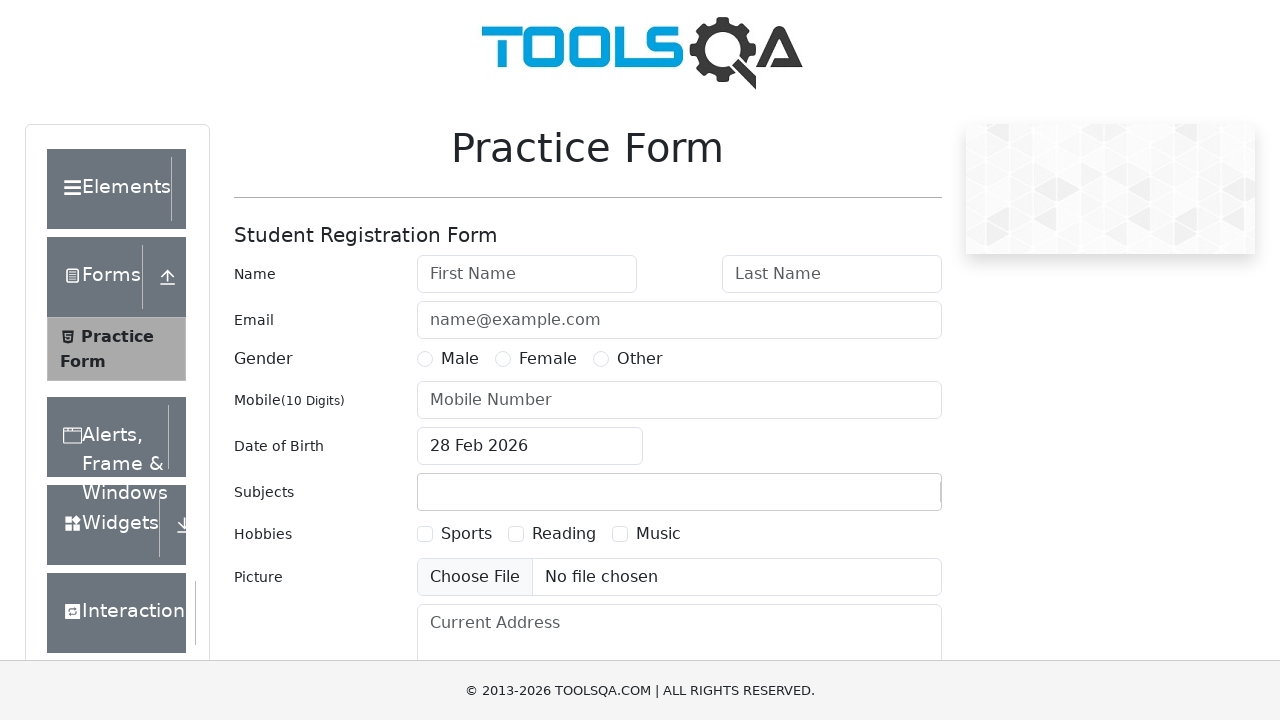

Checked gender radio button state
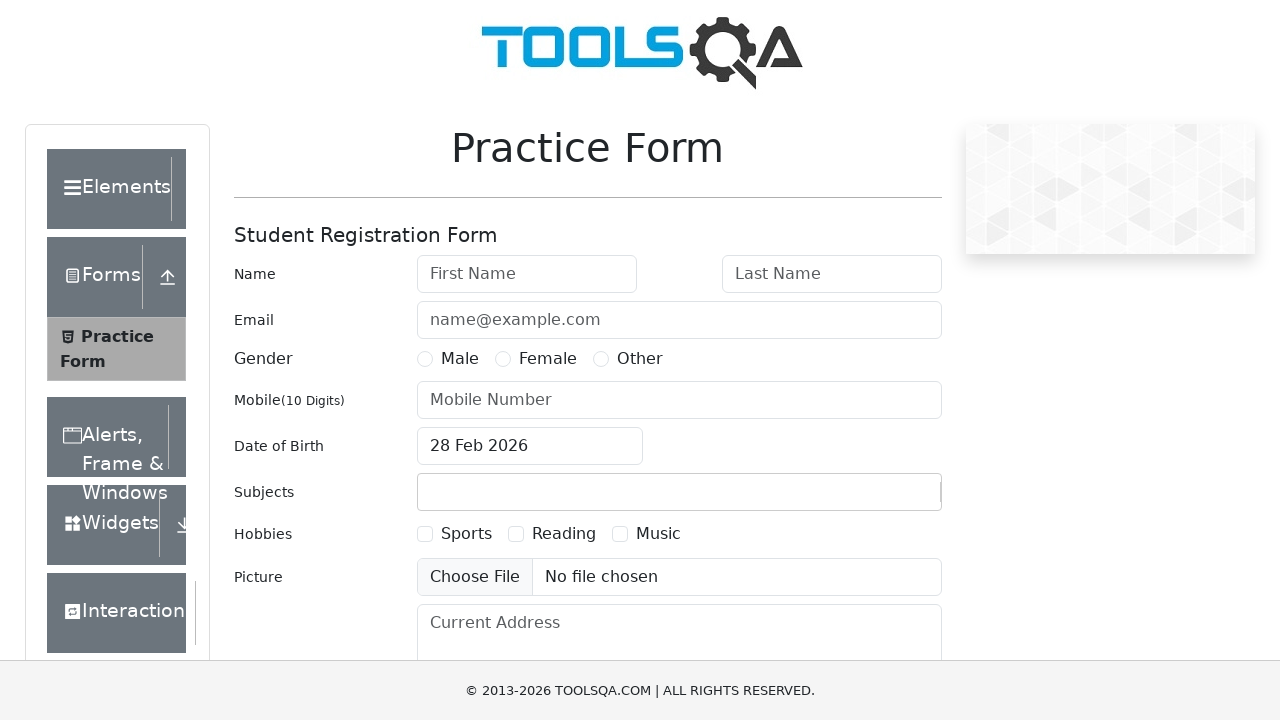

Verified gender radio button is not pre-selected
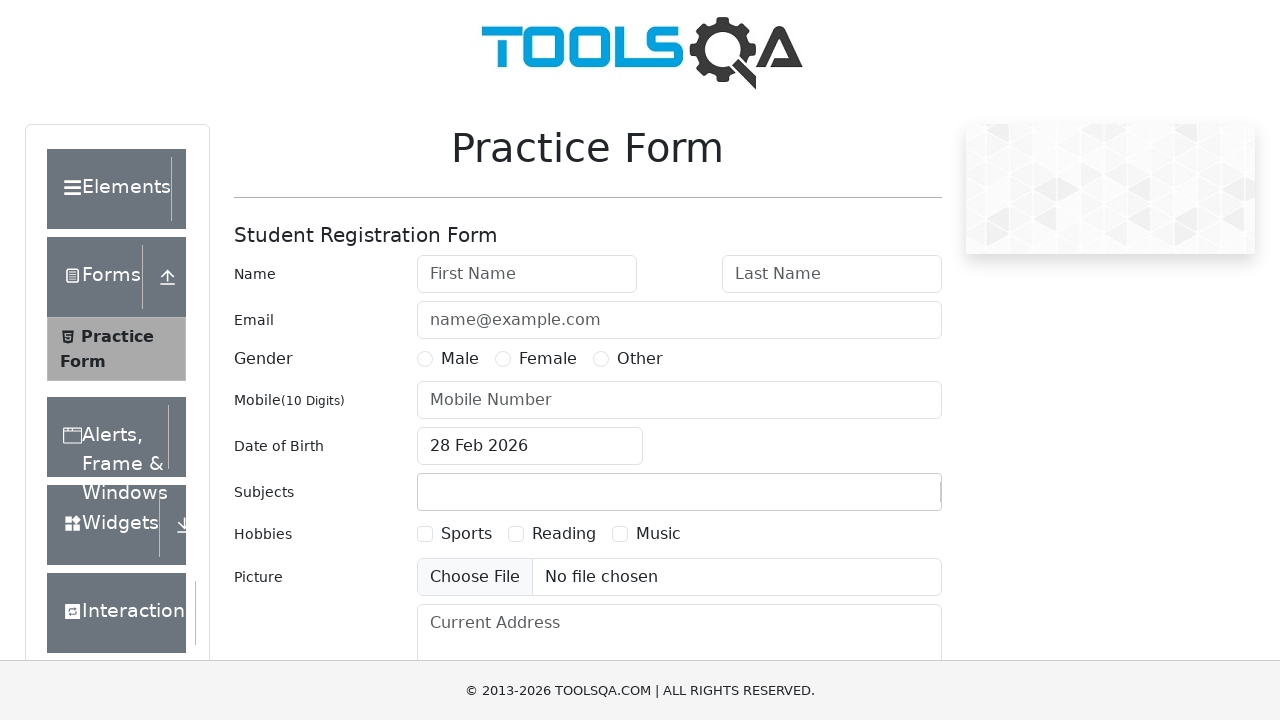

Checked gender radio button state
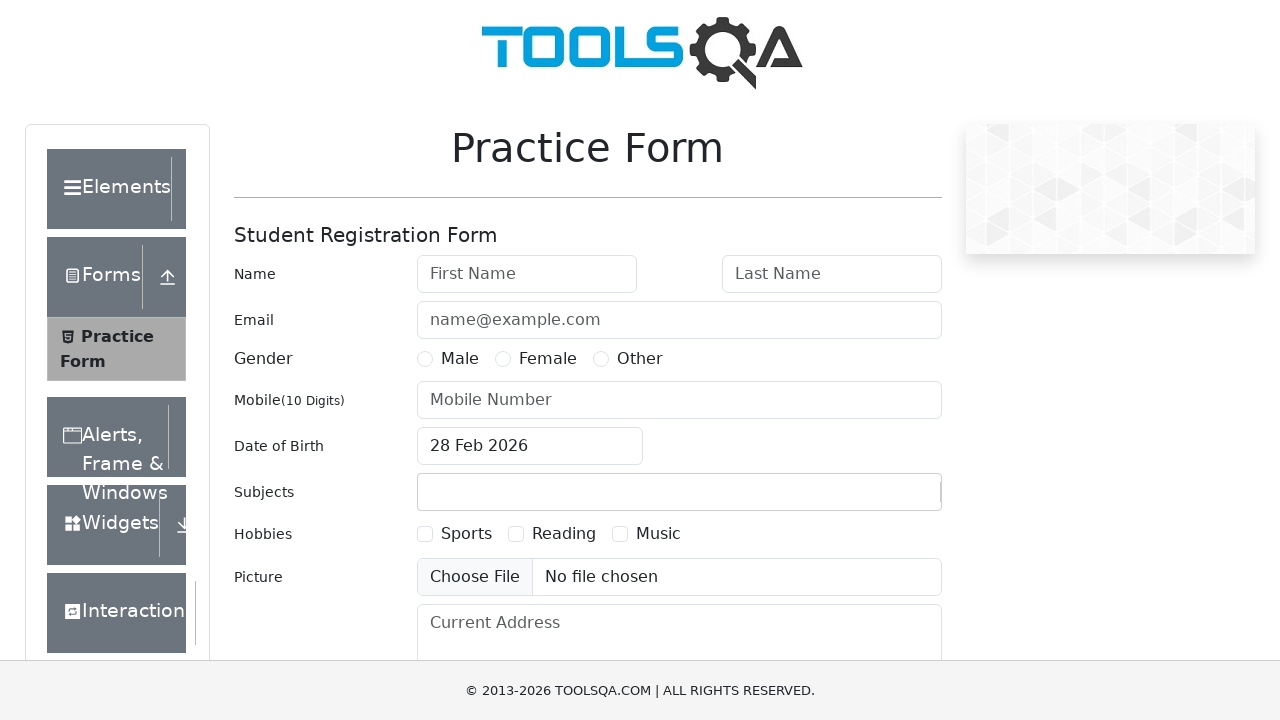

Verified gender radio button is not pre-selected
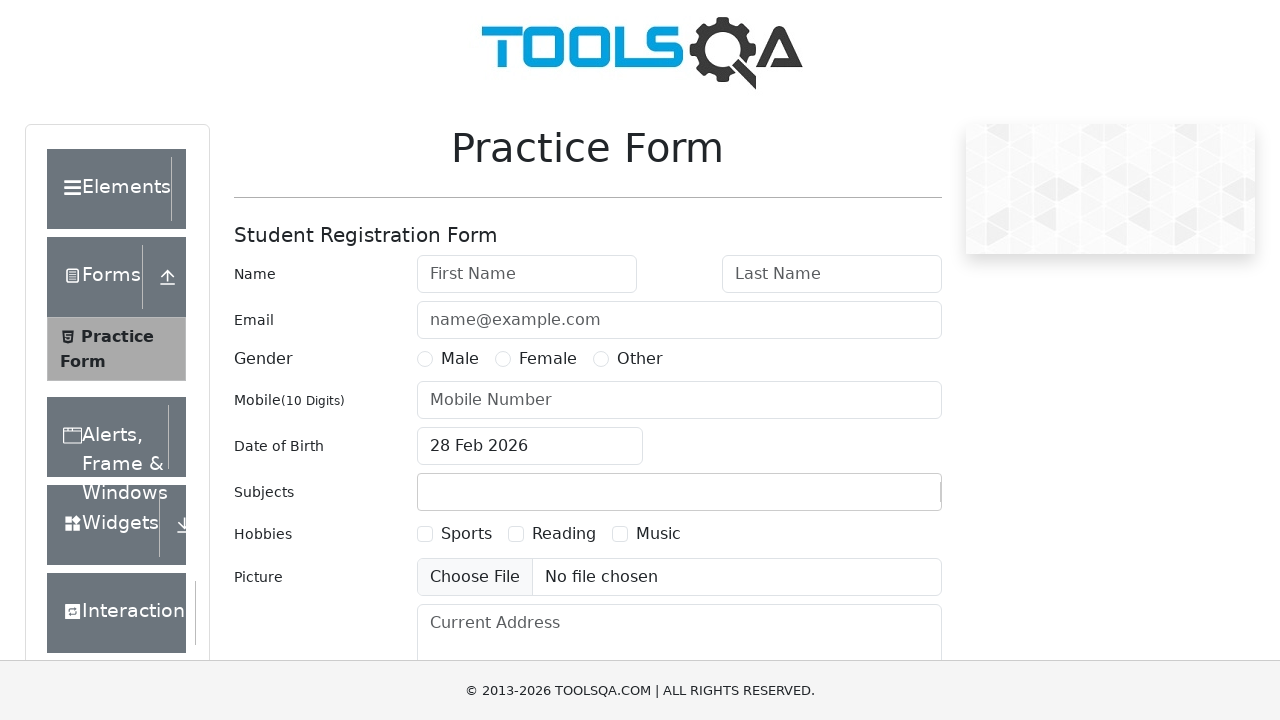

Retrieved date of birth input value
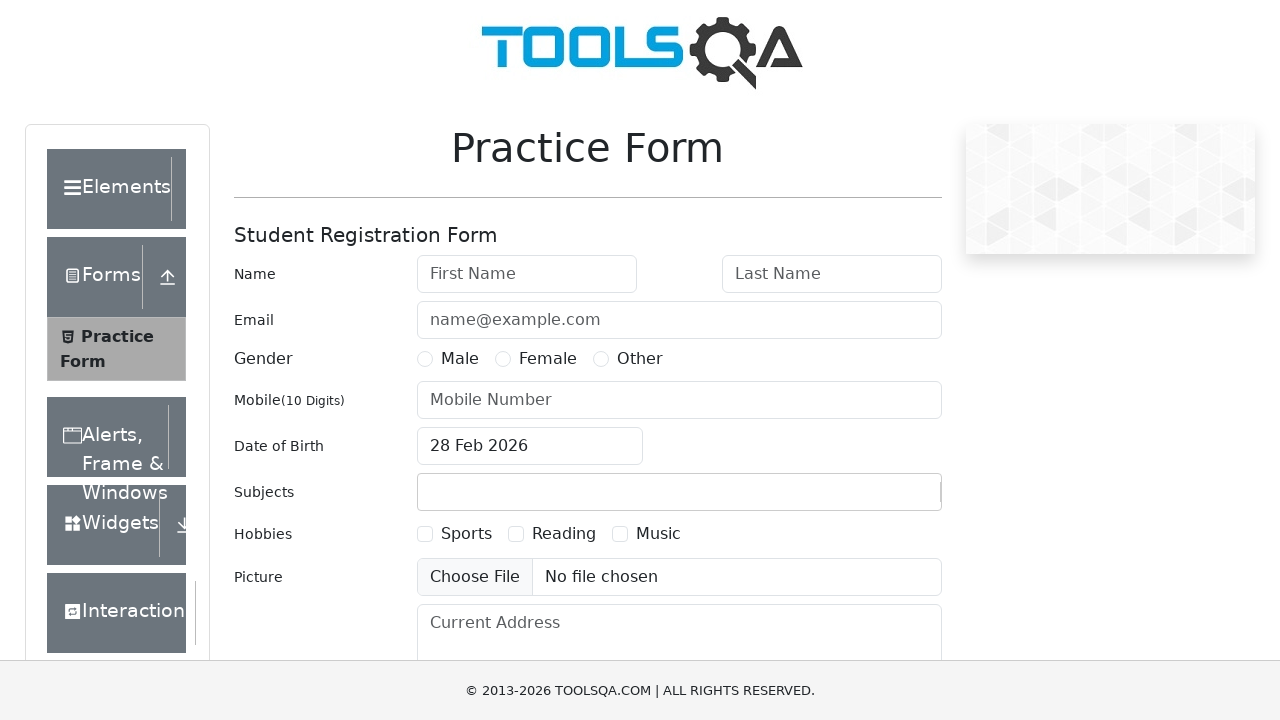

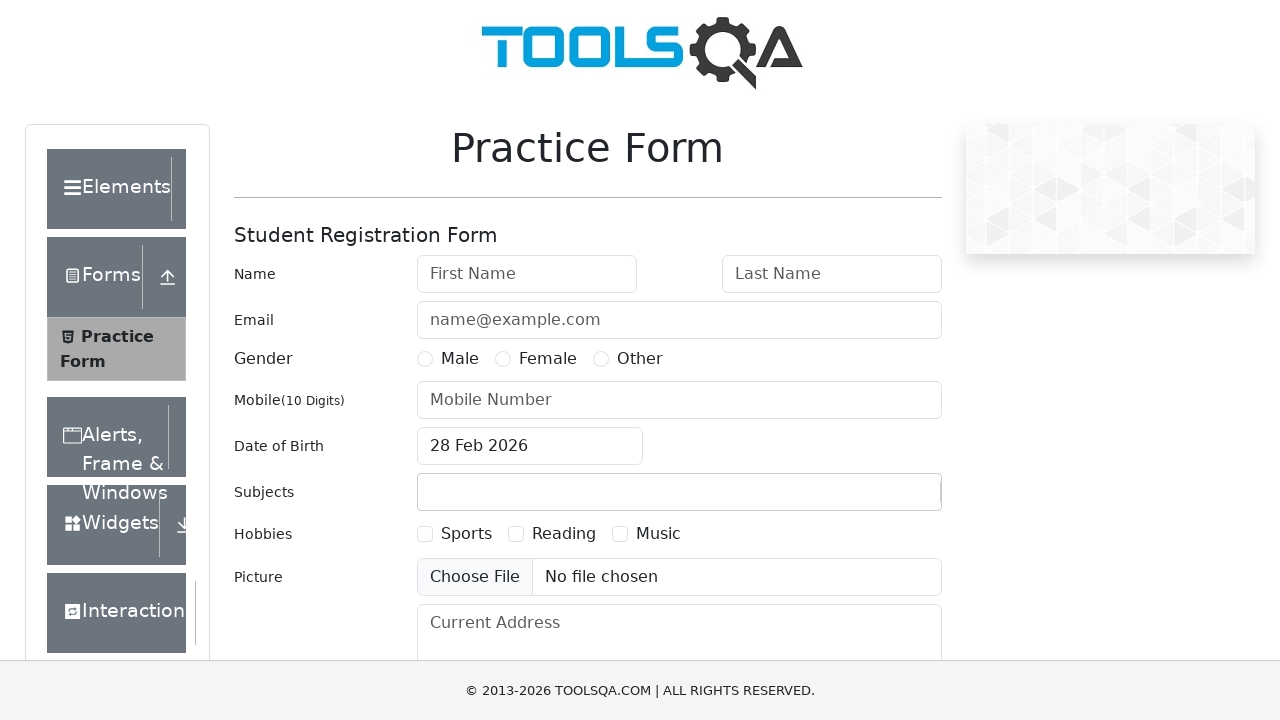